Tests triangle classification for a scalene triangle with all different sides

Starting URL: https://testpages.eviltester.com/styled/apps/triangle/triangle001.html

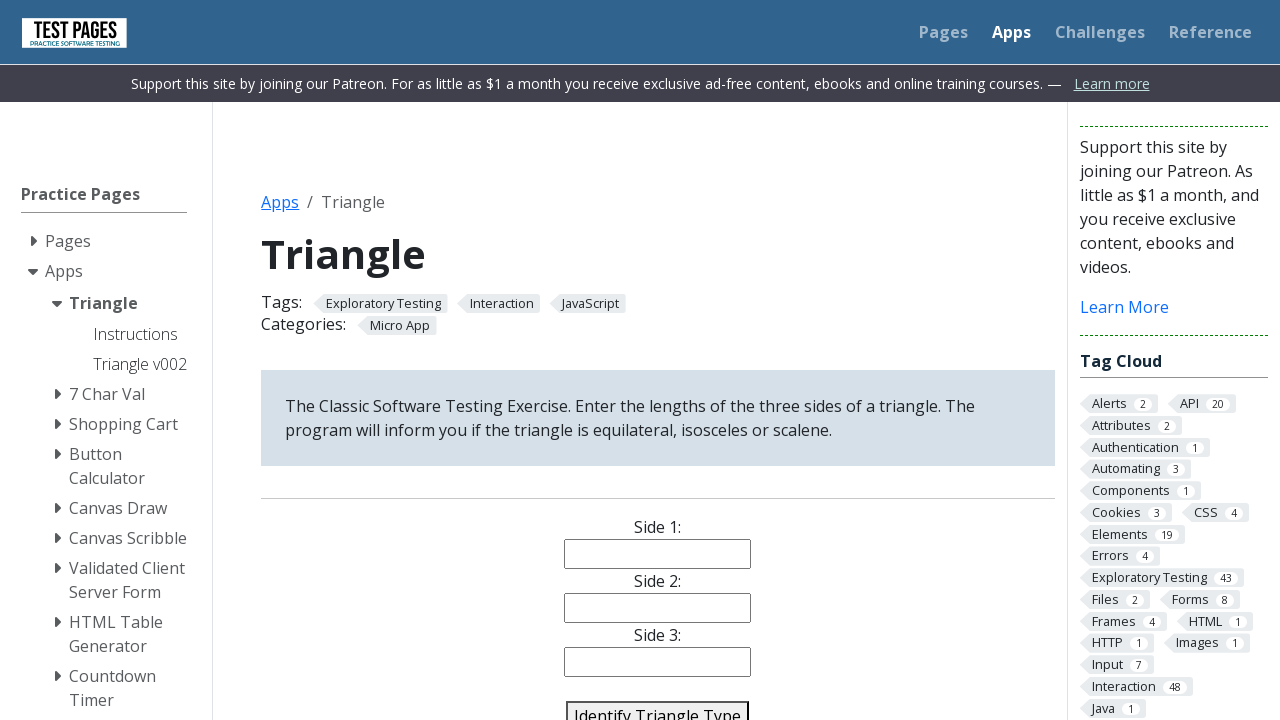

Entered '44' for side 1 on #side1
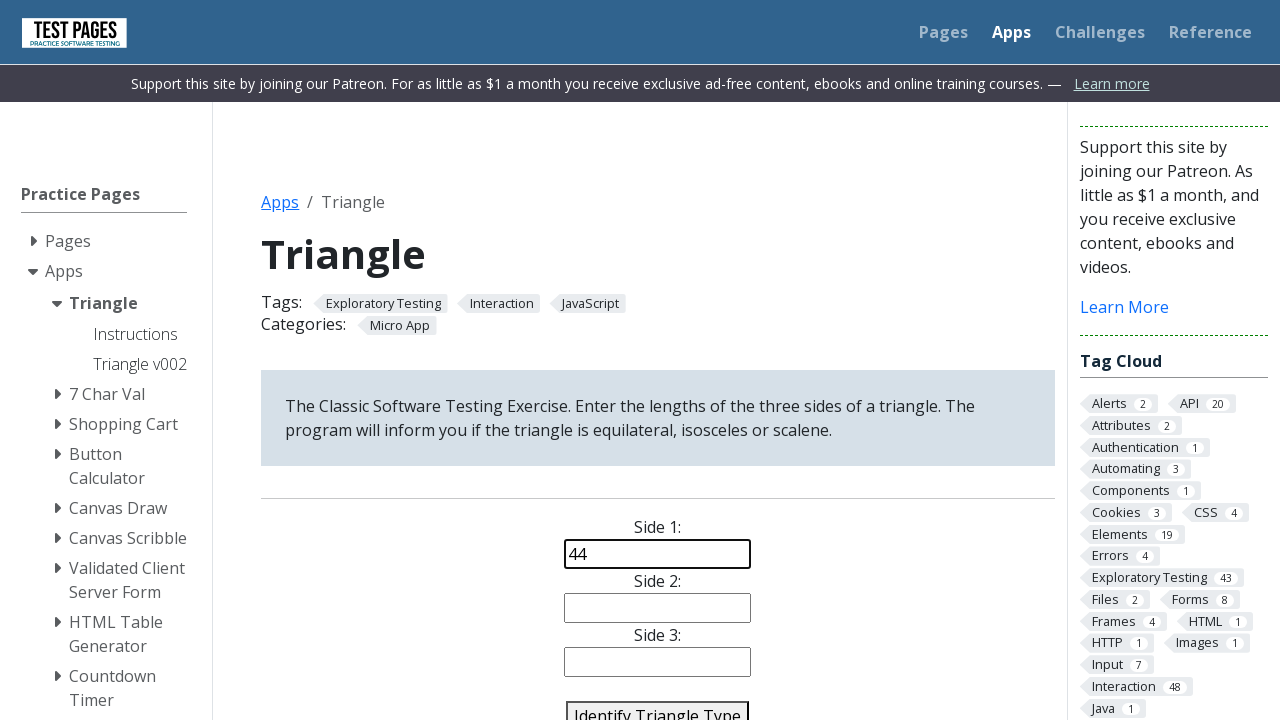

Entered '55' for side 2 on #side2
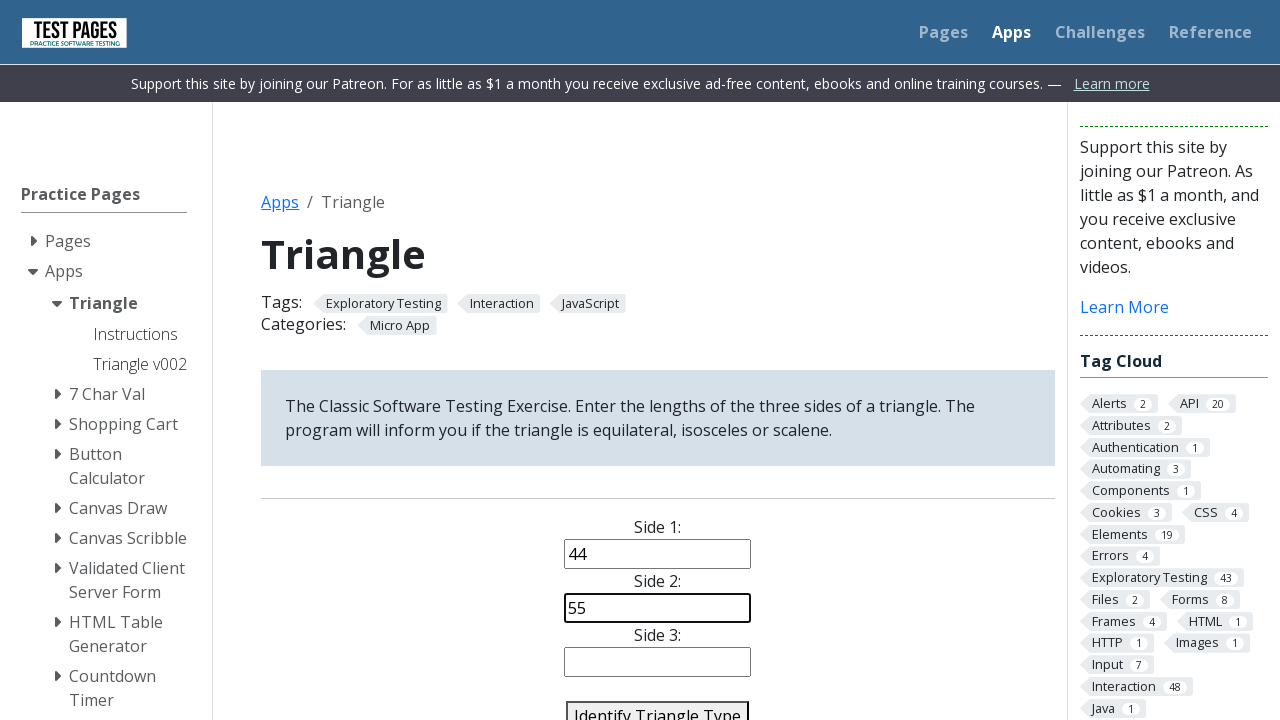

Entered '66' for side 3 on #side3
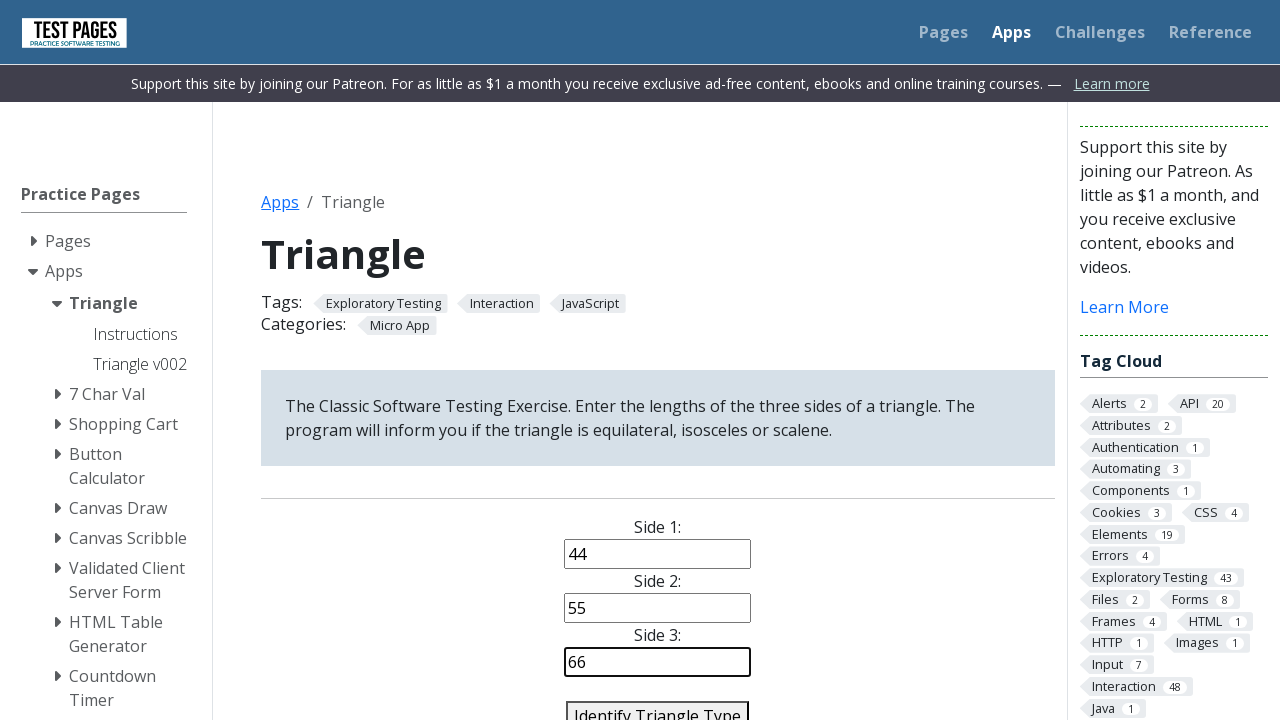

Clicked identify button to classify triangle with sides 44, 55, 66 (scalene) at (658, 705) on #identify-triangle-action
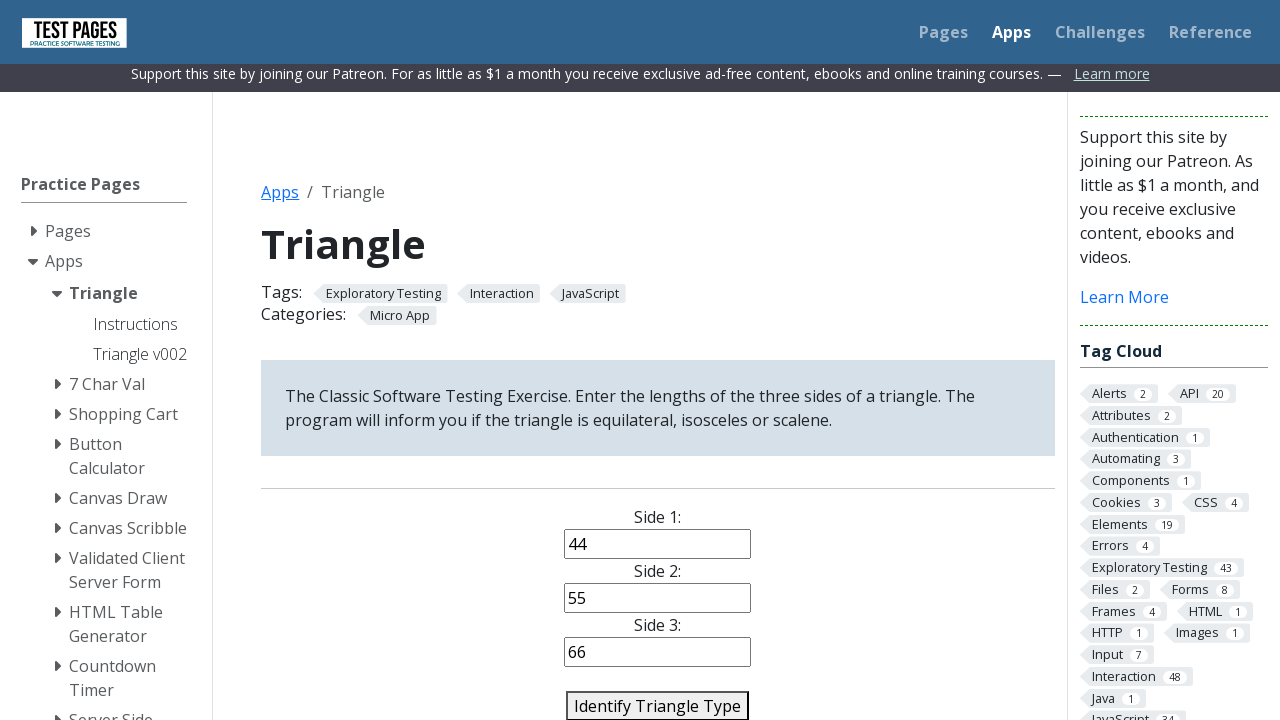

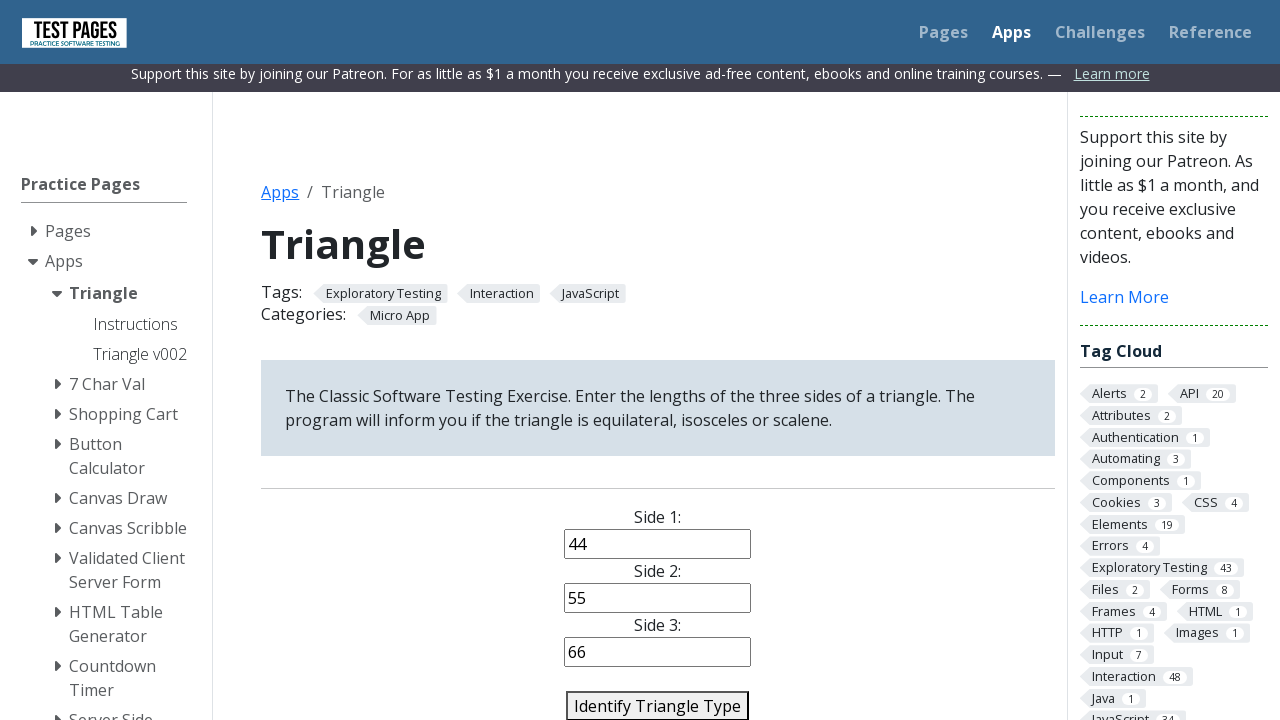